Opens the TestLeaf demo application and maximizes the browser window to verify basic page loading functionality.

Starting URL: http://testleaf.herokuapp.com/

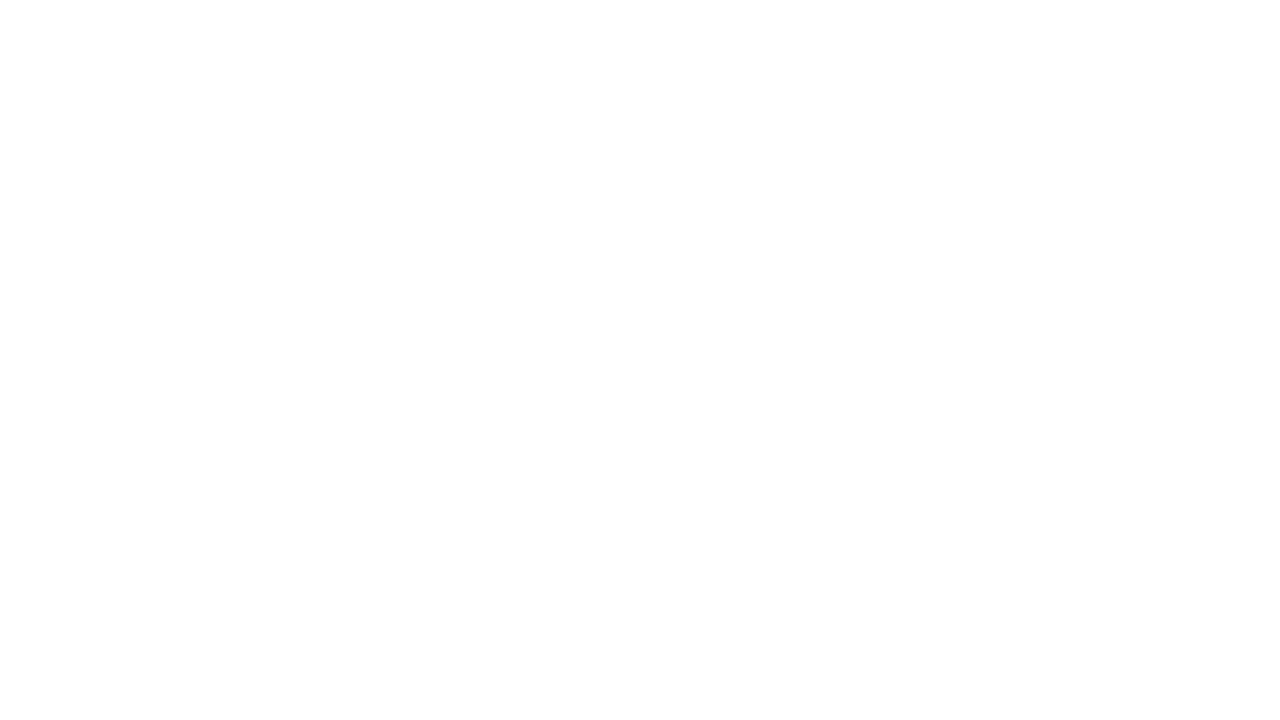

Maximized browser window to 1920x1080
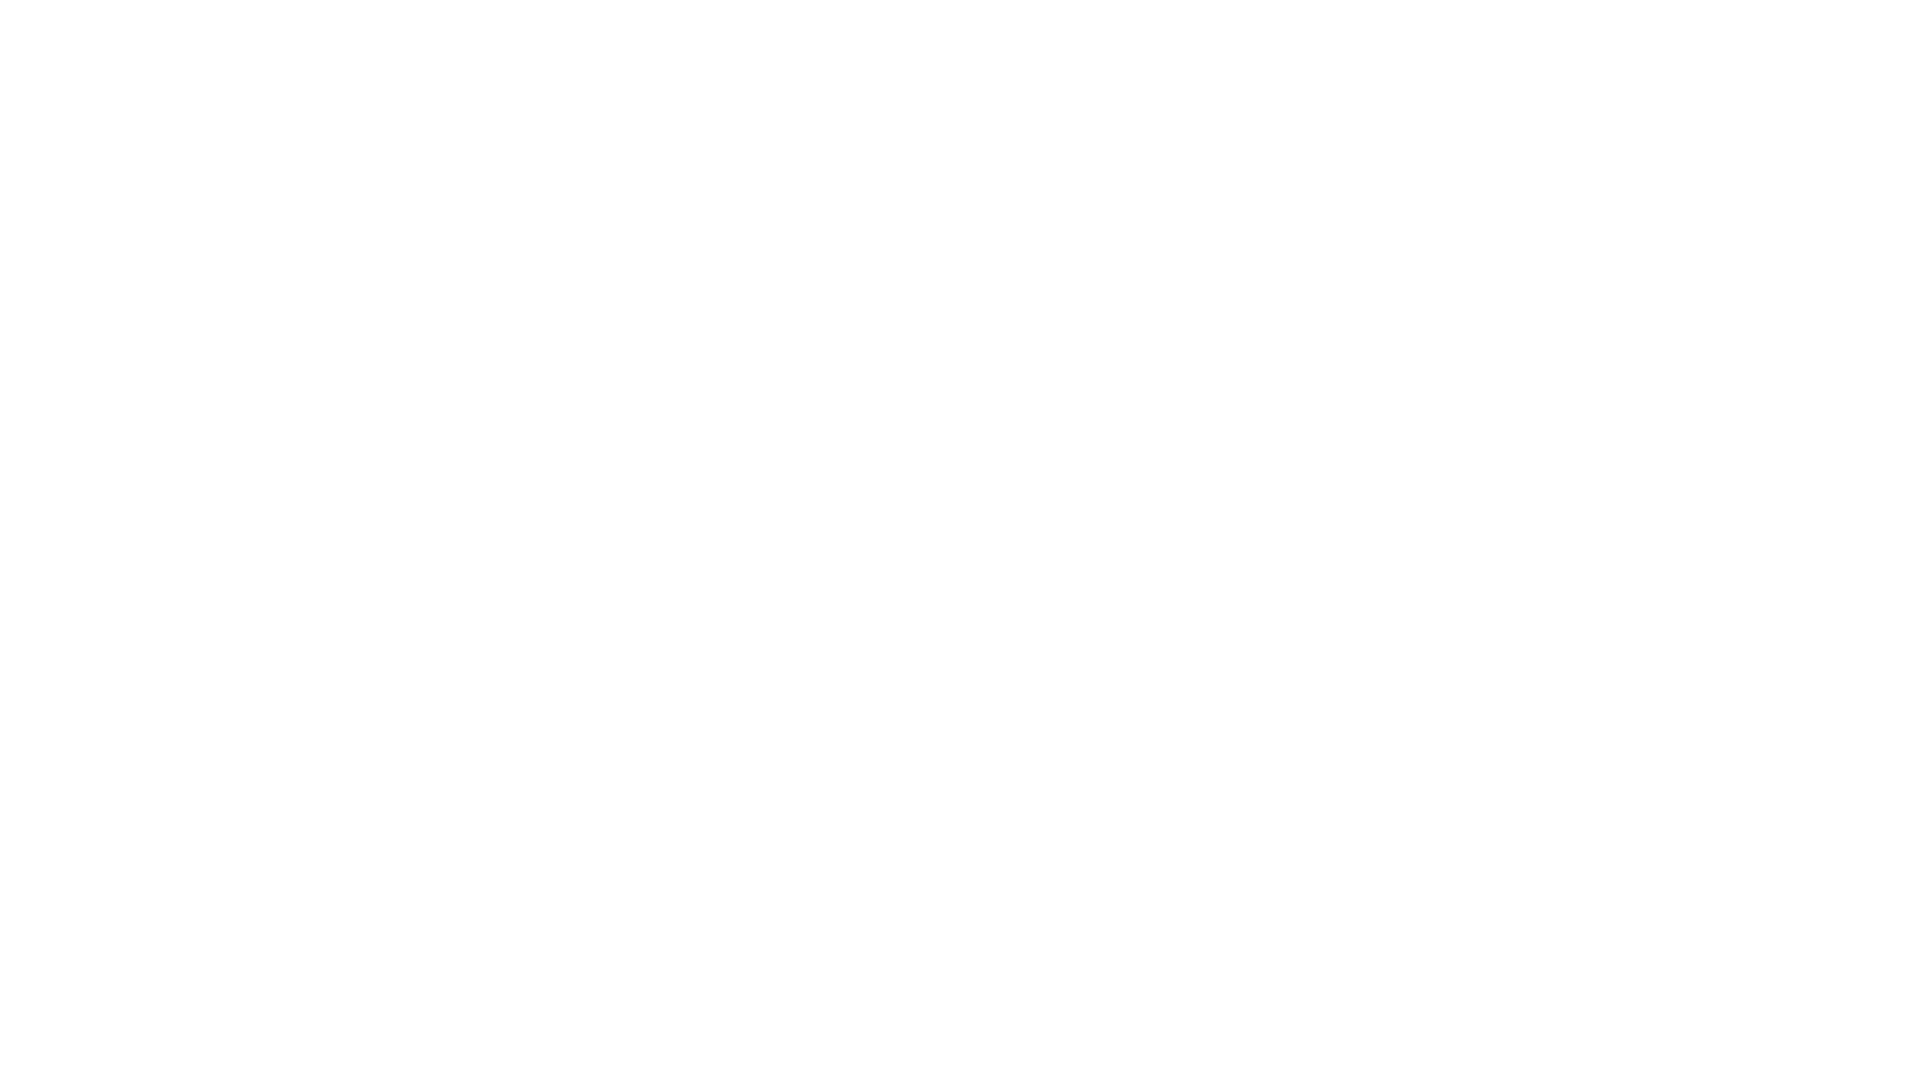

TestLeaf demo application page loaded completely
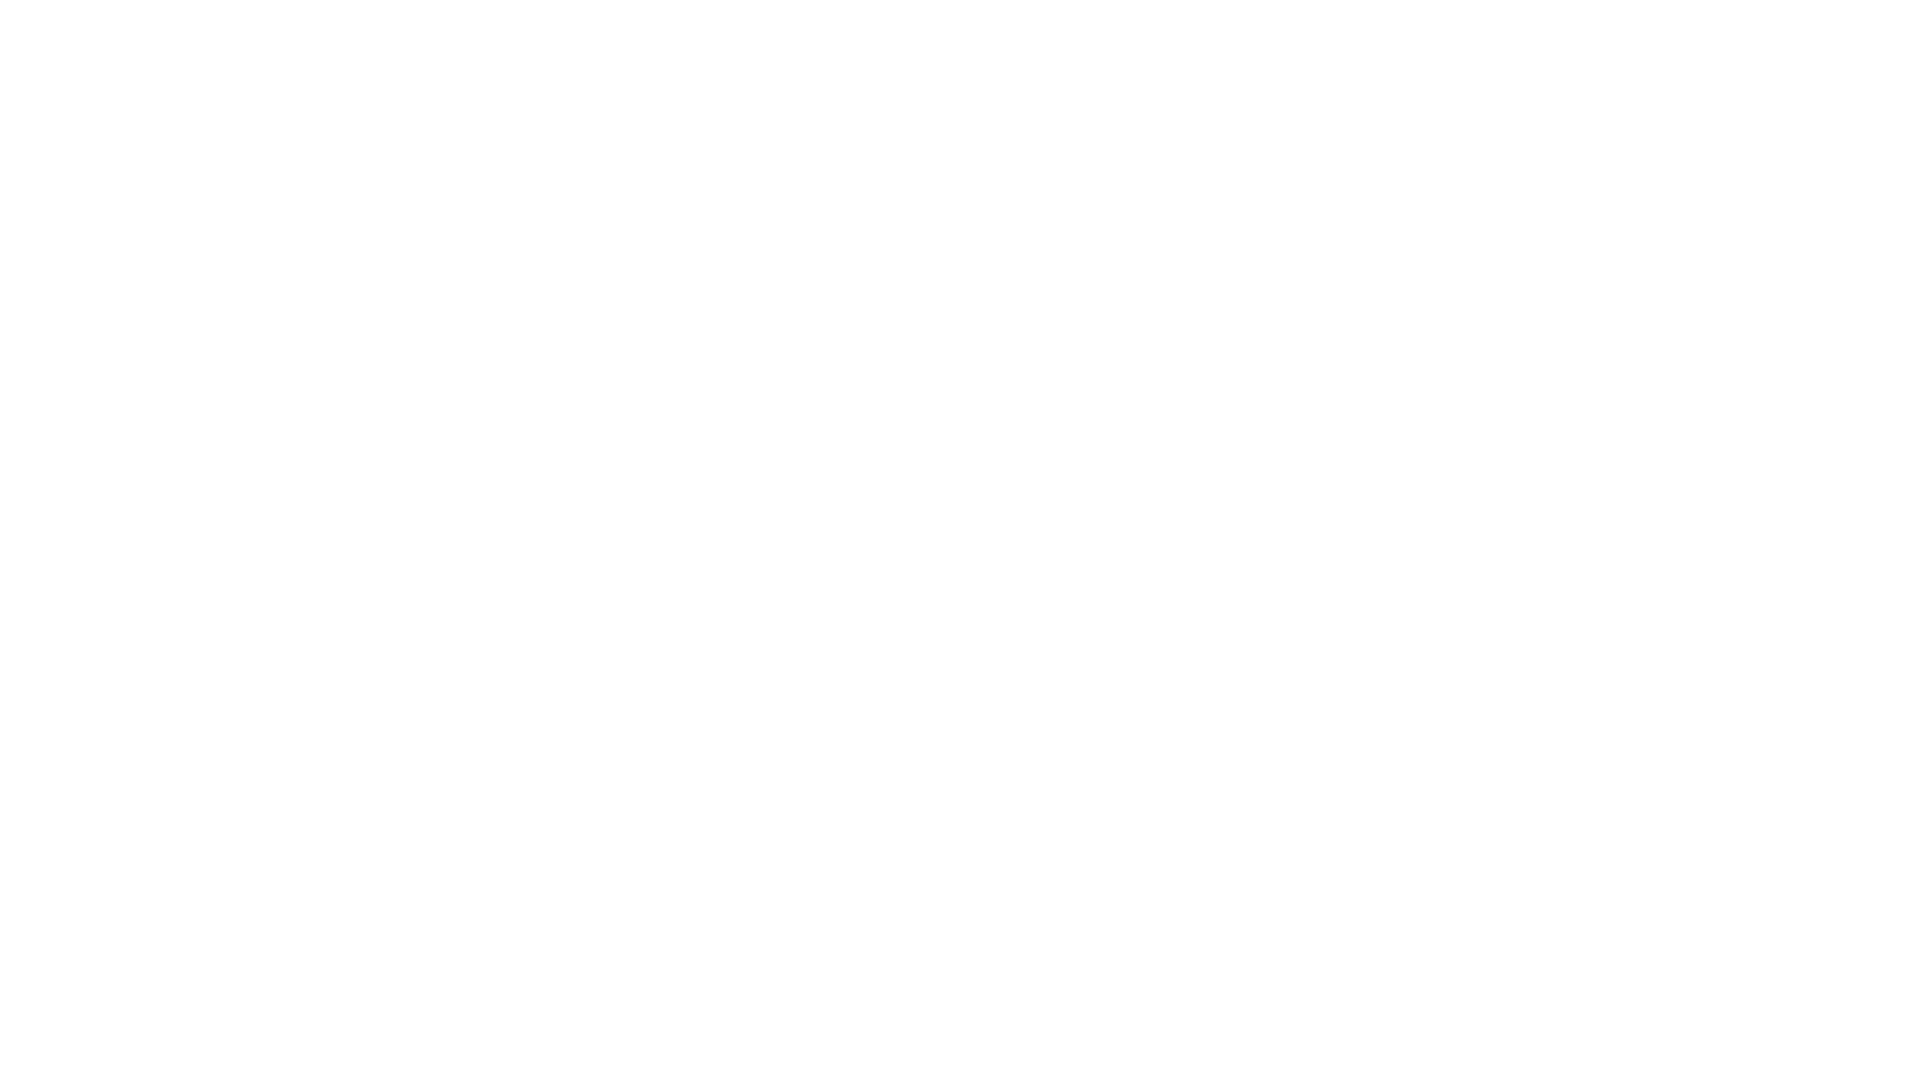

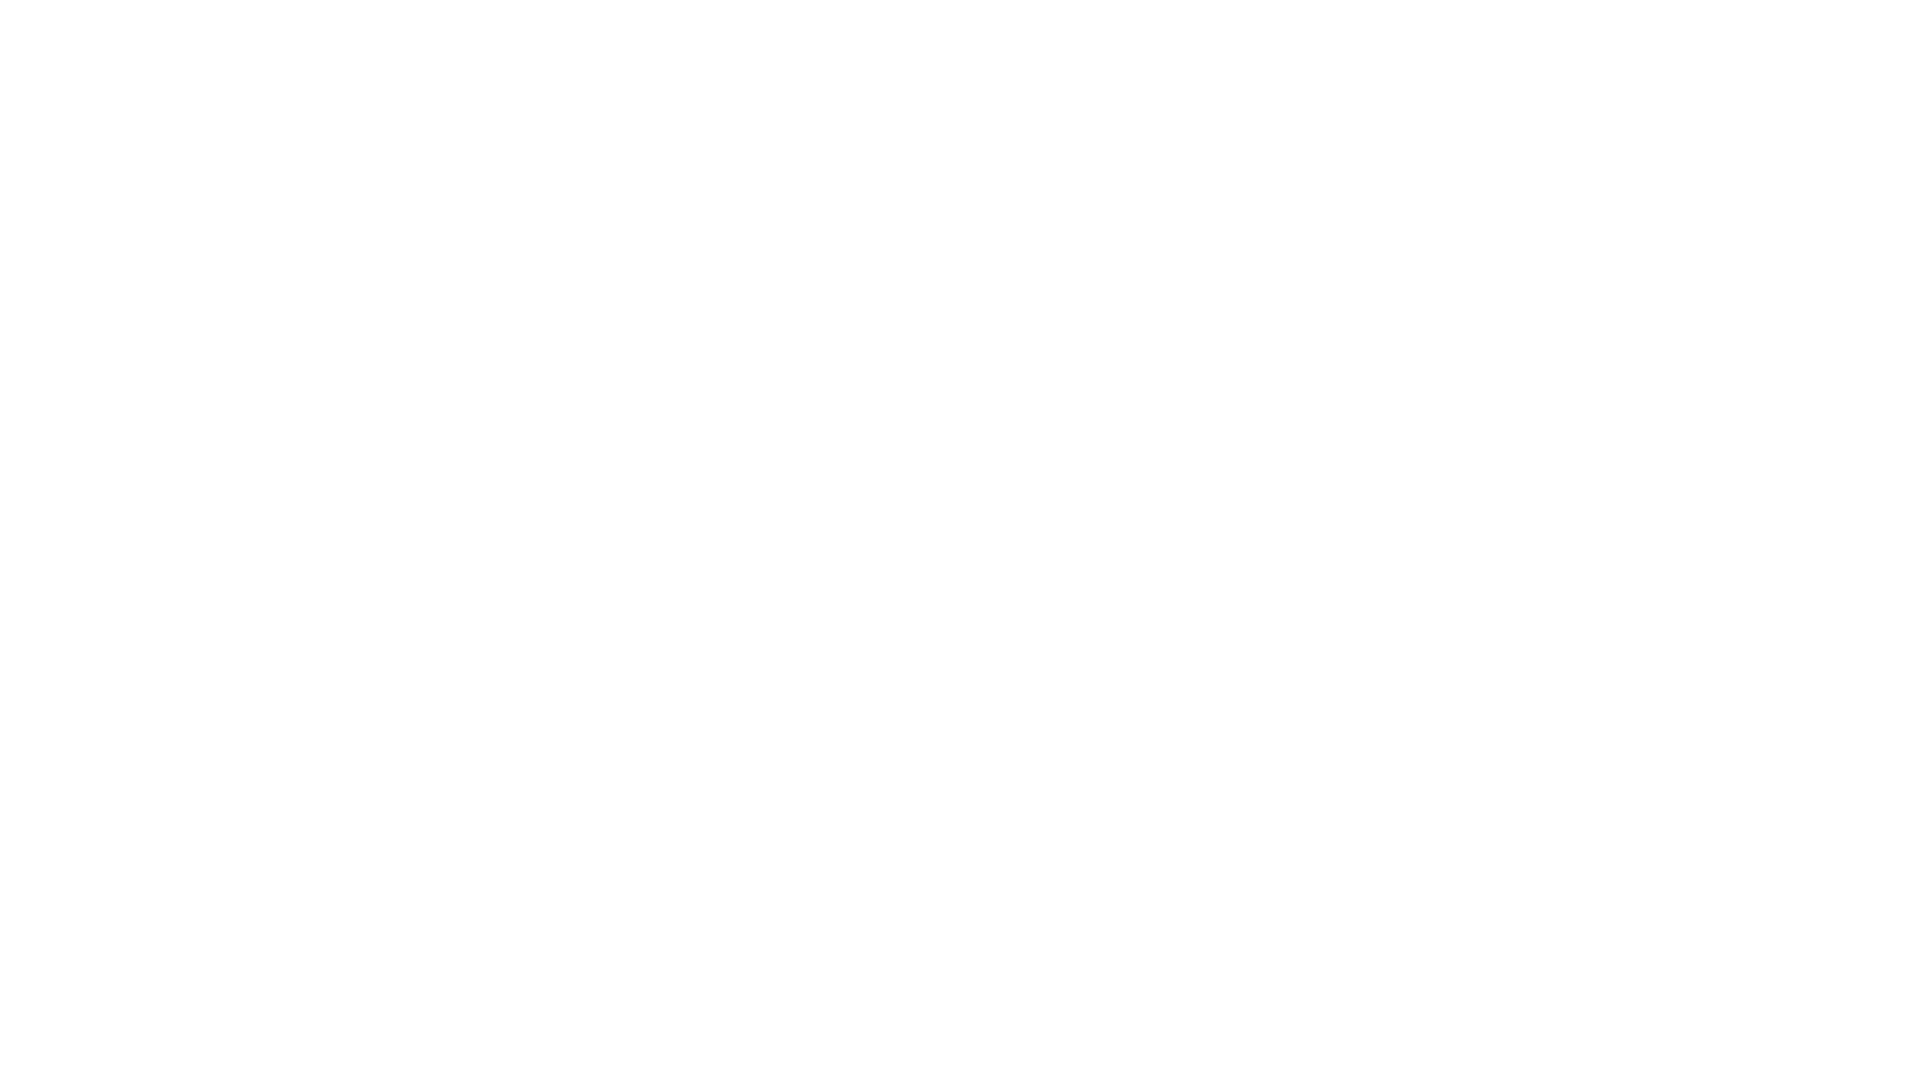